Tests JavaScript confirmation alert handling by clicking a button to trigger an alert, accepting it, and verifying the result message displays "You clicked: Ok"

Starting URL: http://the-internet.herokuapp.com/javascript_alerts

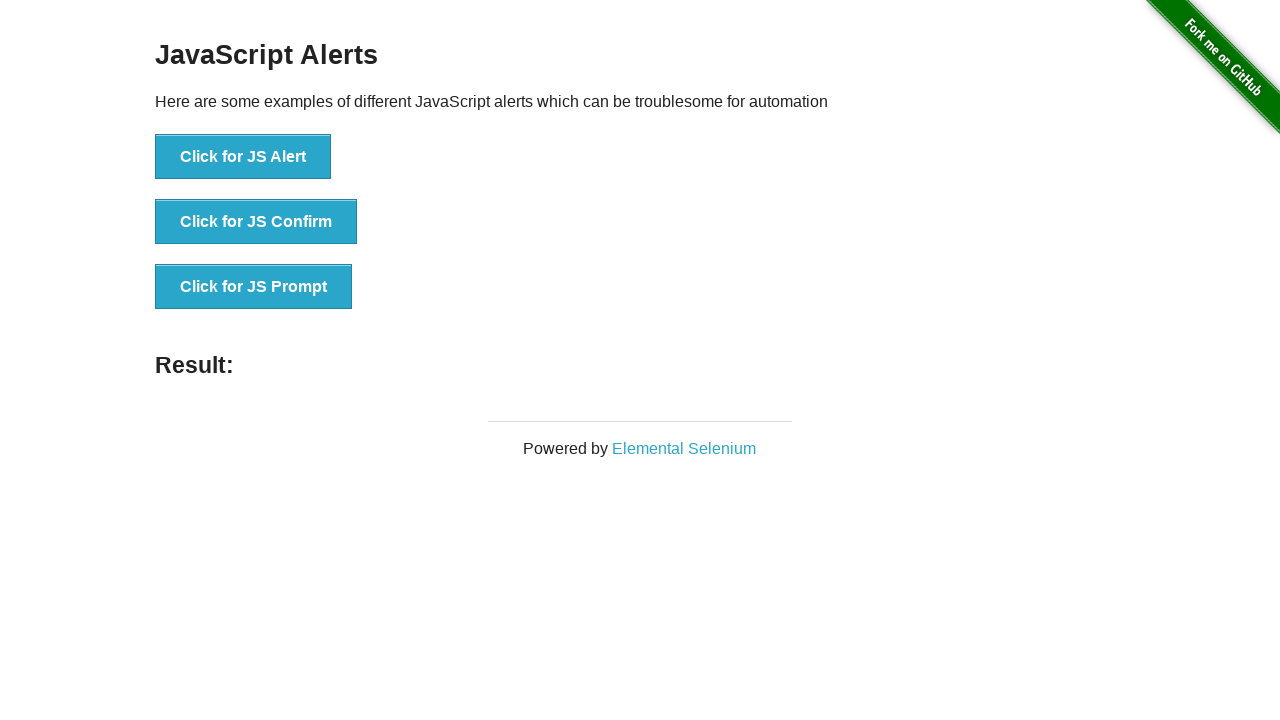

Set up dialog handler to accept confirmation alerts
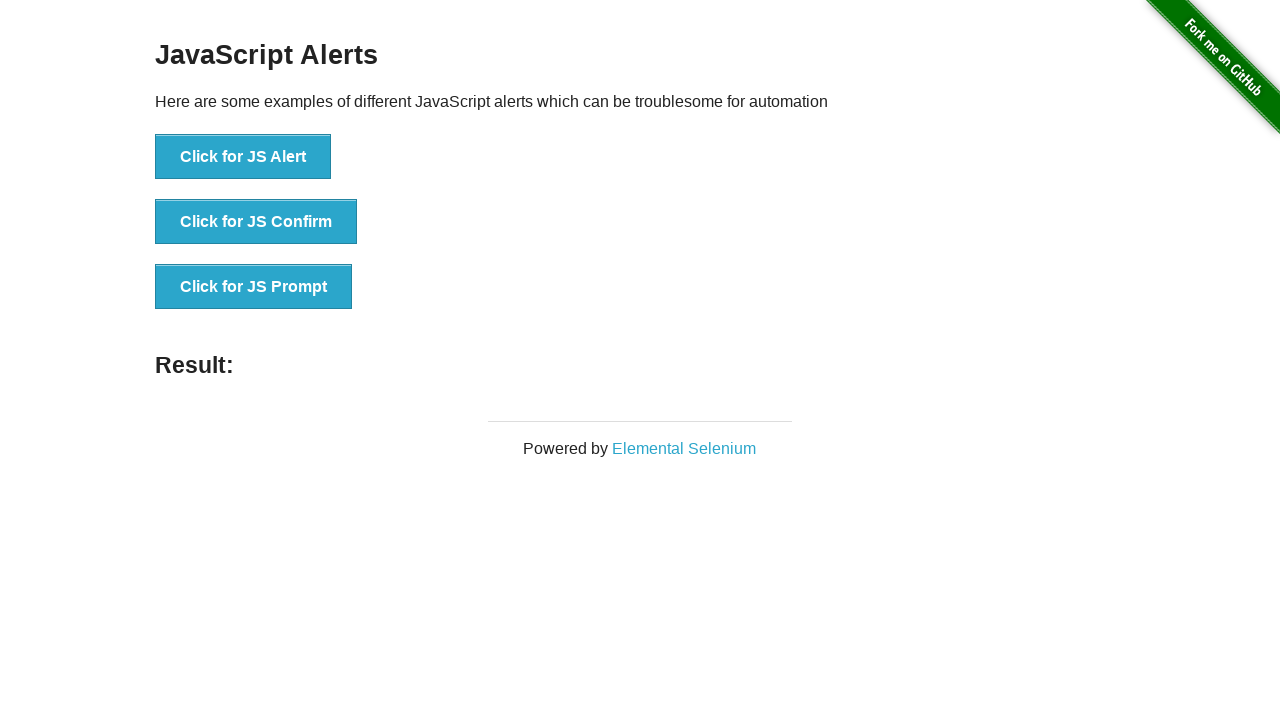

Clicked the second button to trigger JavaScript confirmation alert at (256, 222) on .example li:nth-child(2) button
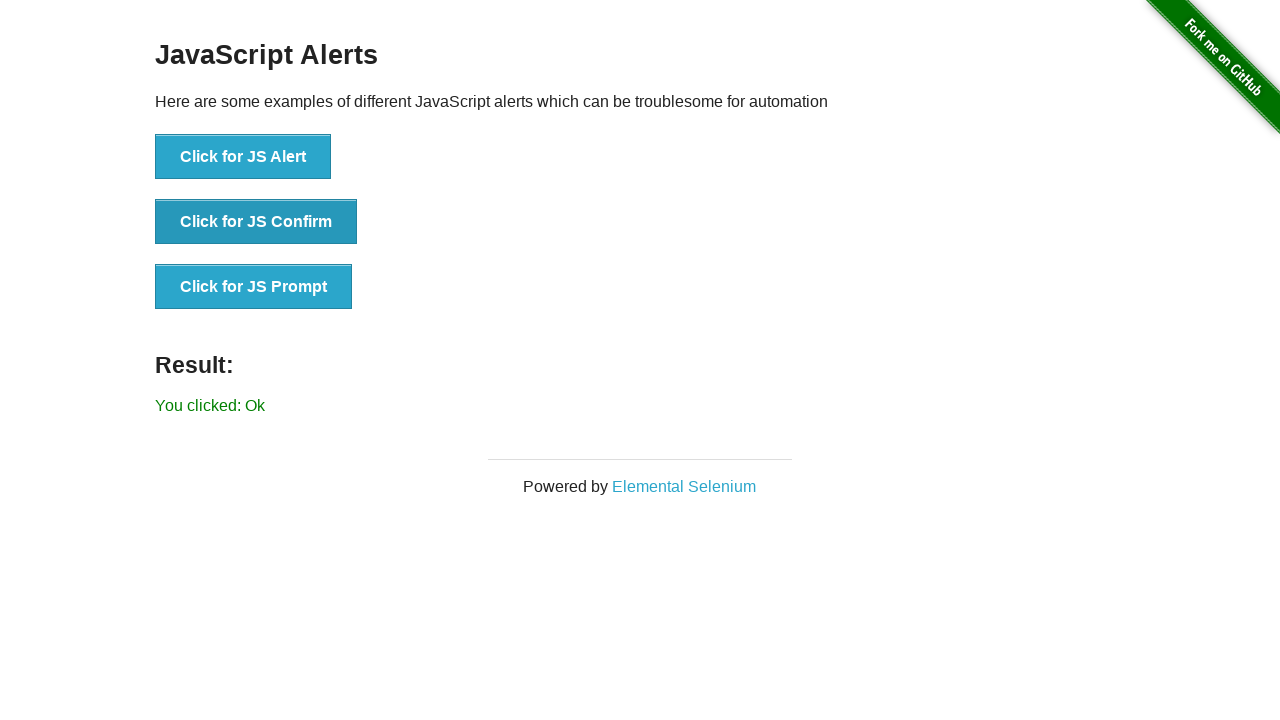

Result message appeared after accepting alert
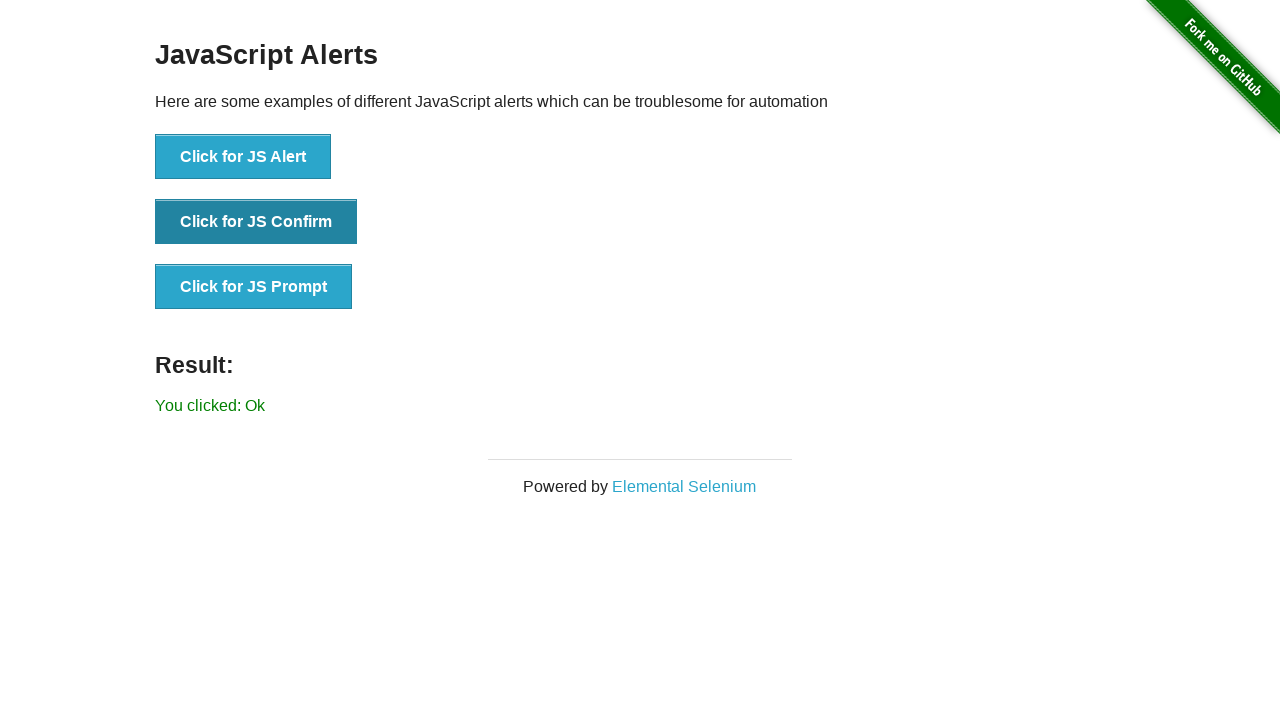

Retrieved result text content
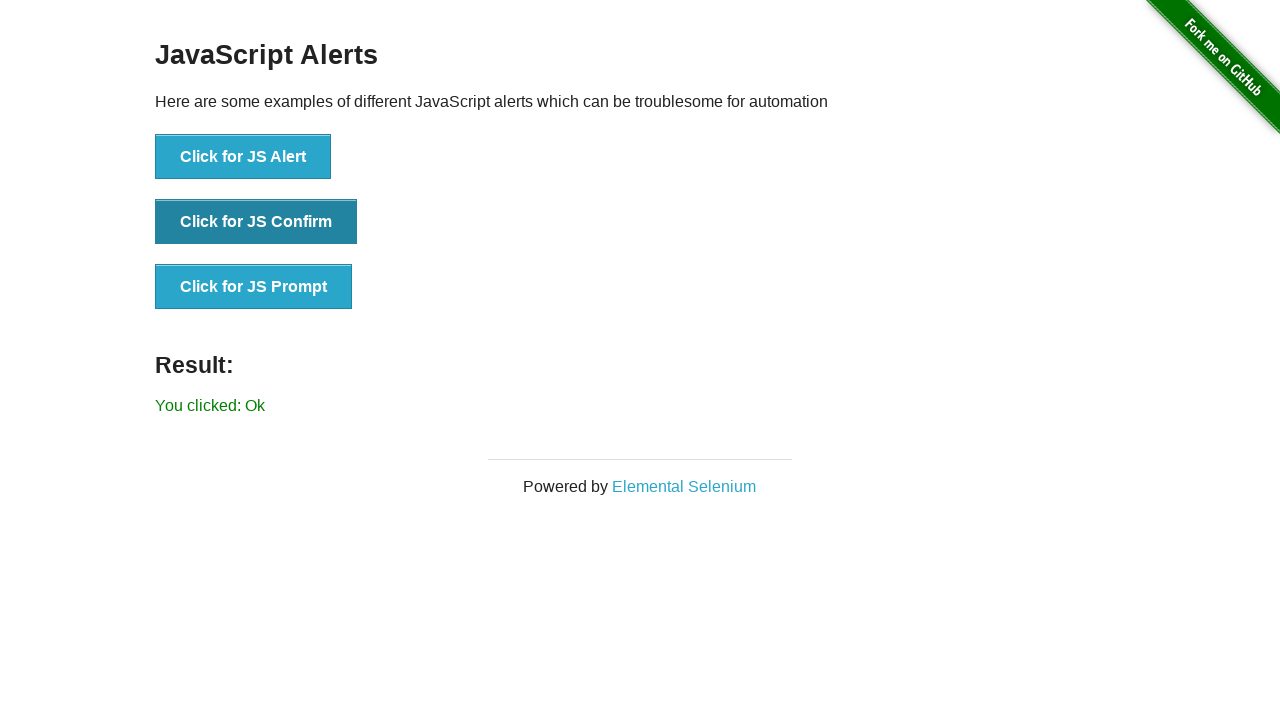

Verified result text is 'You clicked: Ok'
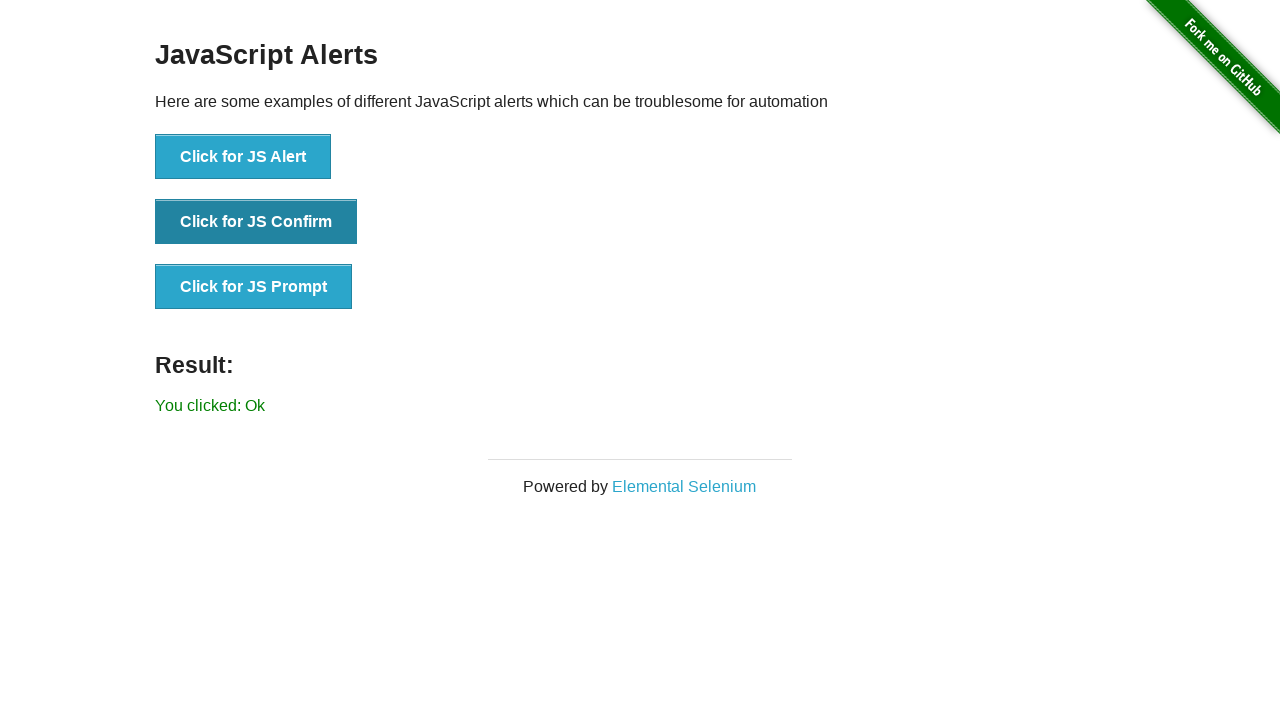

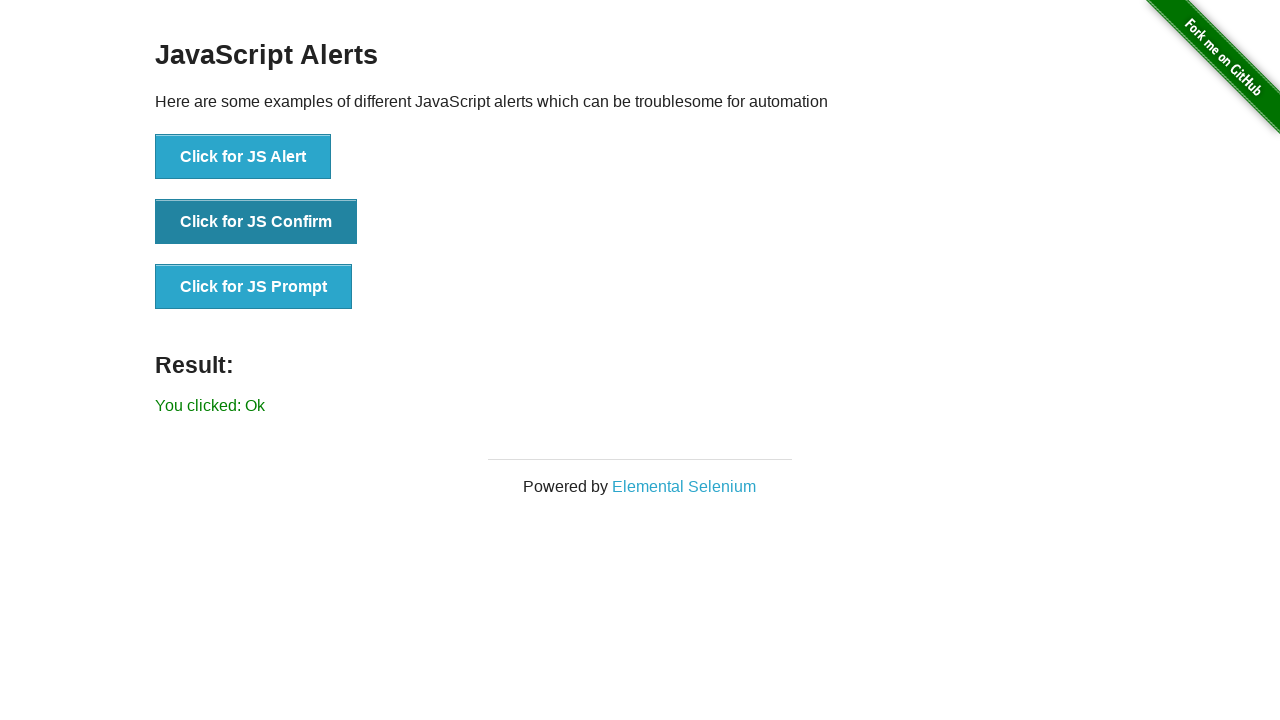